Tests alert handling by clicking a button that triggers a delayed alert and accepting it

Starting URL: https://demoqa.com/alerts

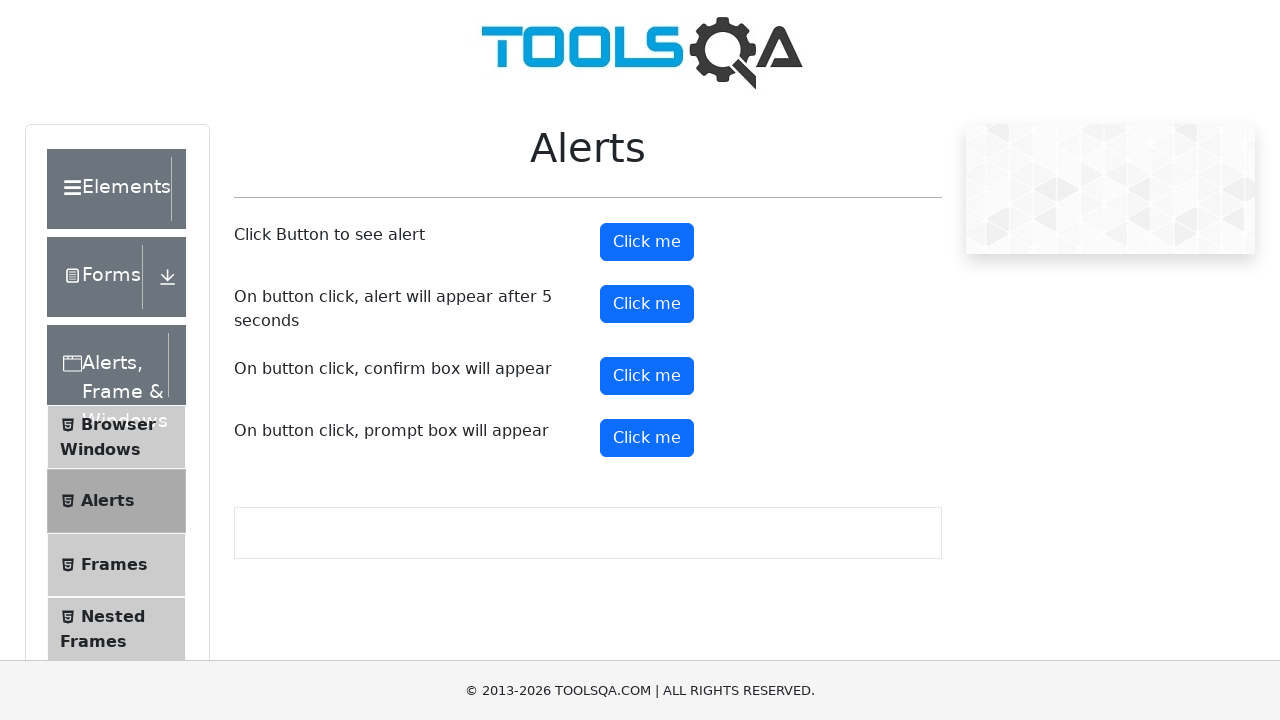

Timer alert button is visible and ready
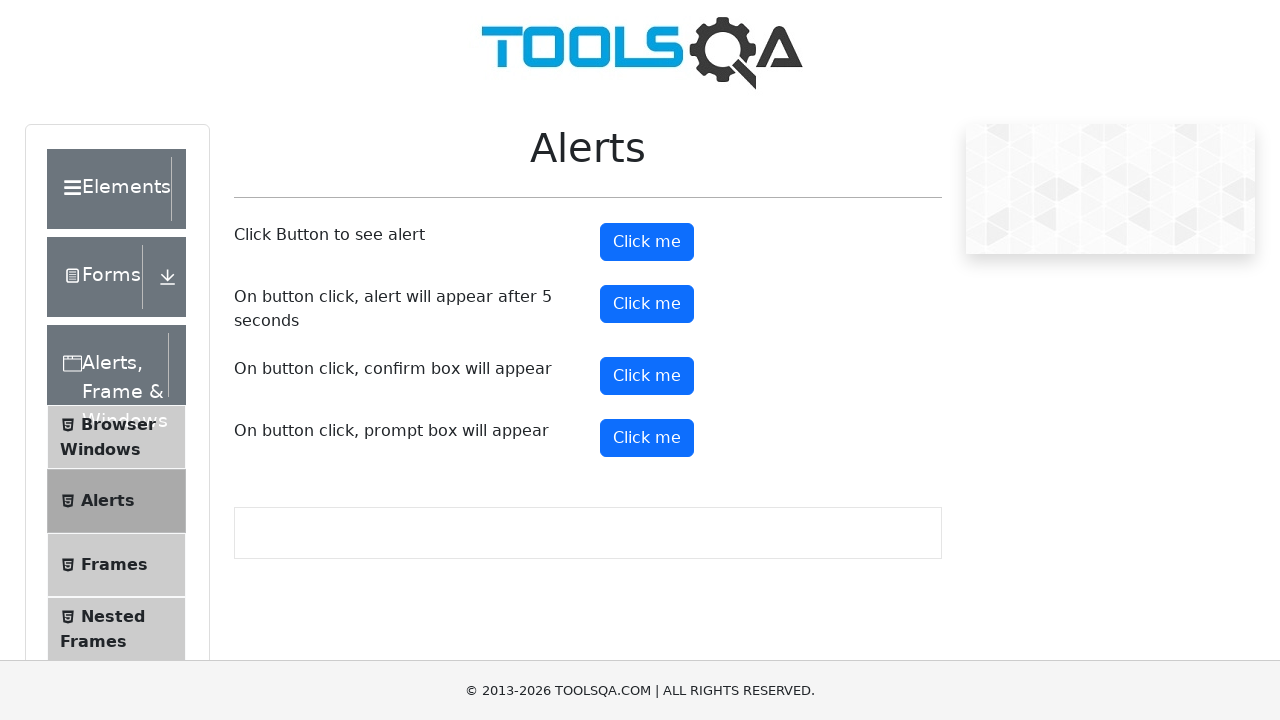

Clicked timer alert button to trigger delayed alert at (647, 304) on #timerAlertButton
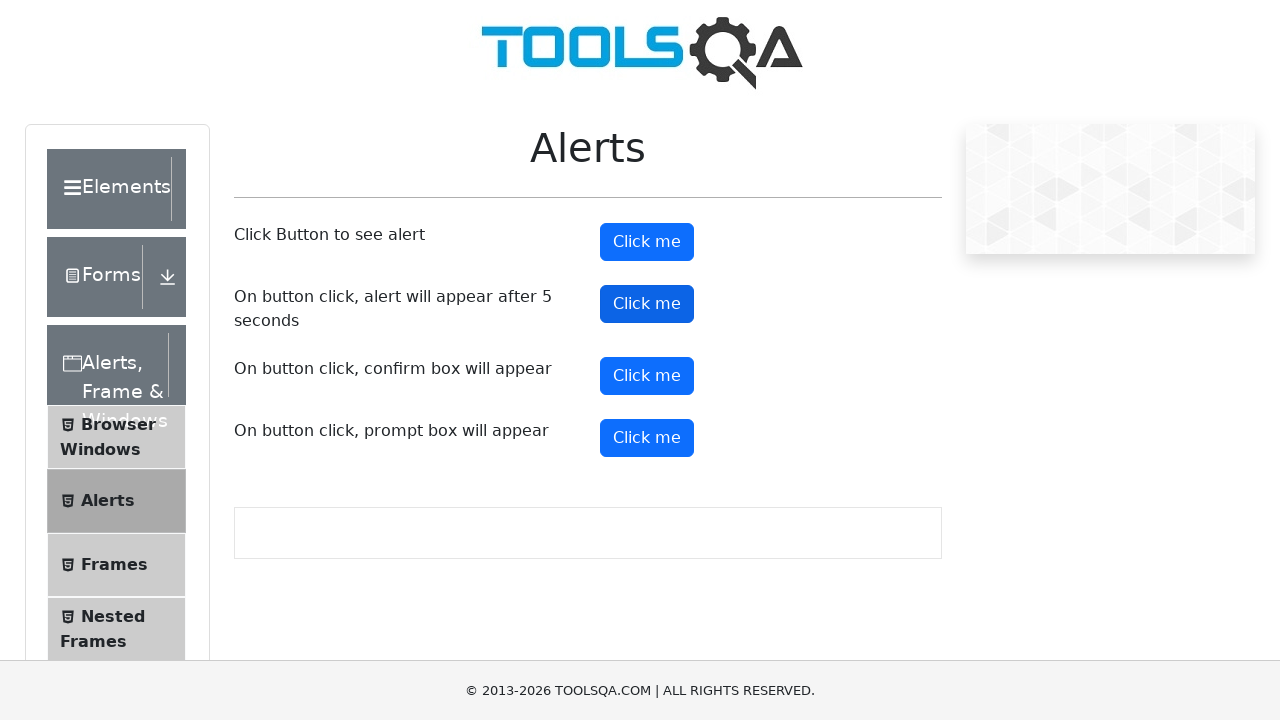

Alert appeared after delay and was accepted
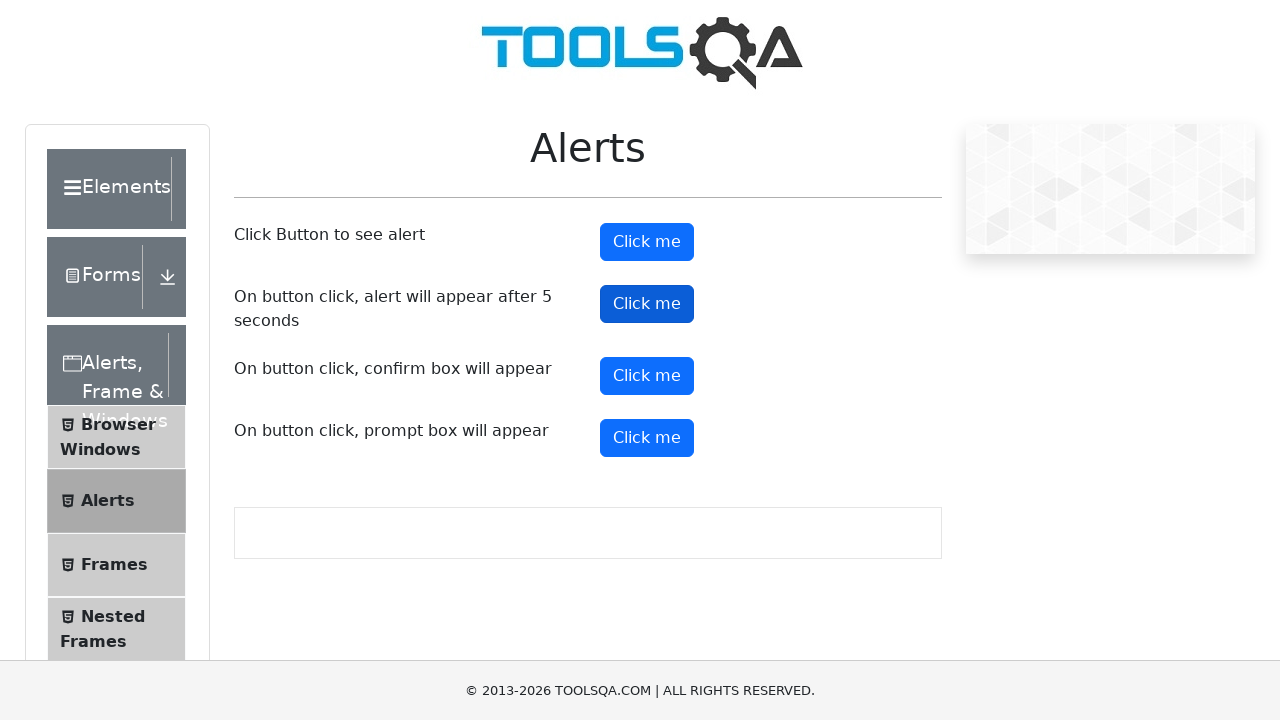

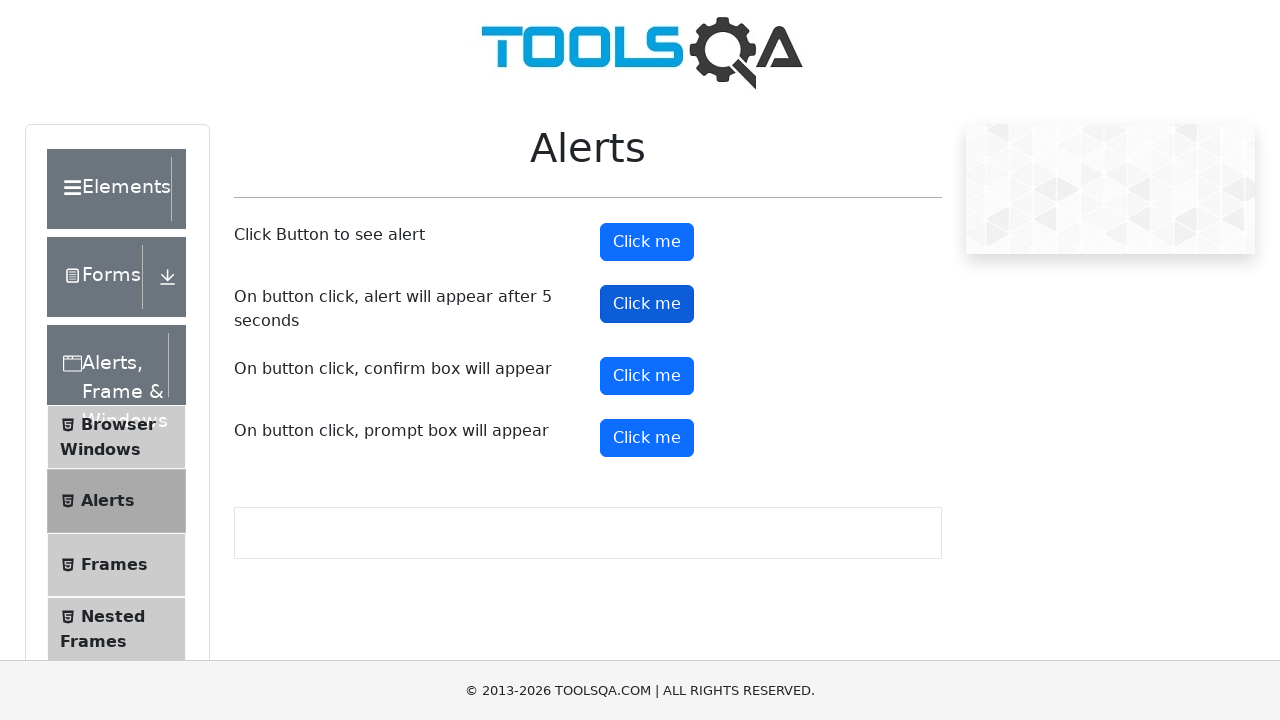